Tests scrolling to the bottom of the page using JavaScript to scroll to the document's full height.

Starting URL: https://demo.automationtesting.in/Register.html

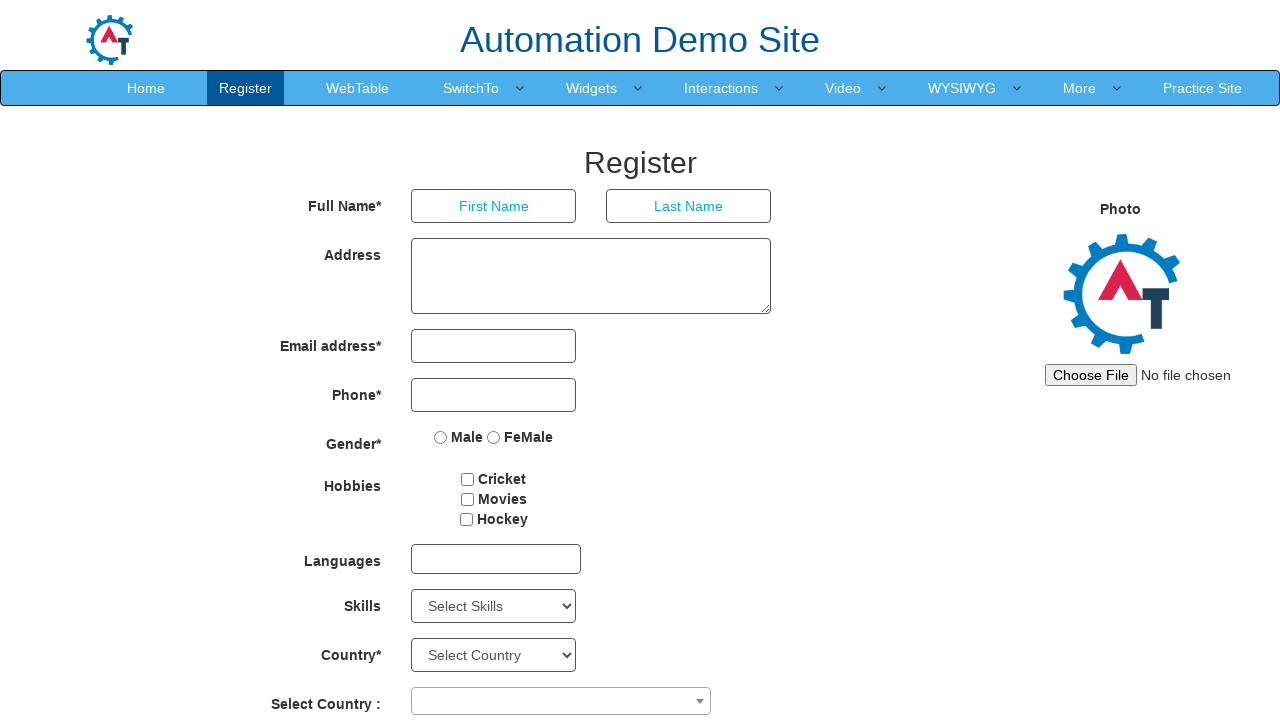

Scrolled to the bottom of the page using JavaScript
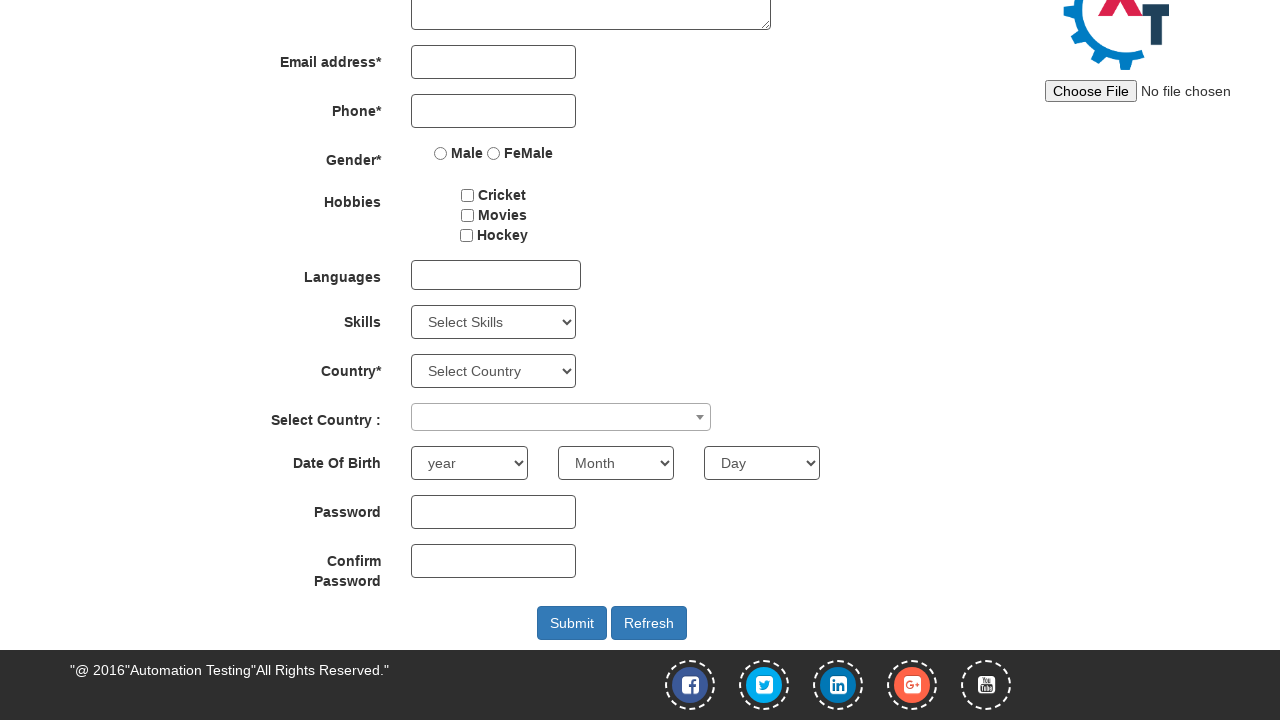

Waited 1 second to observe the scroll effect
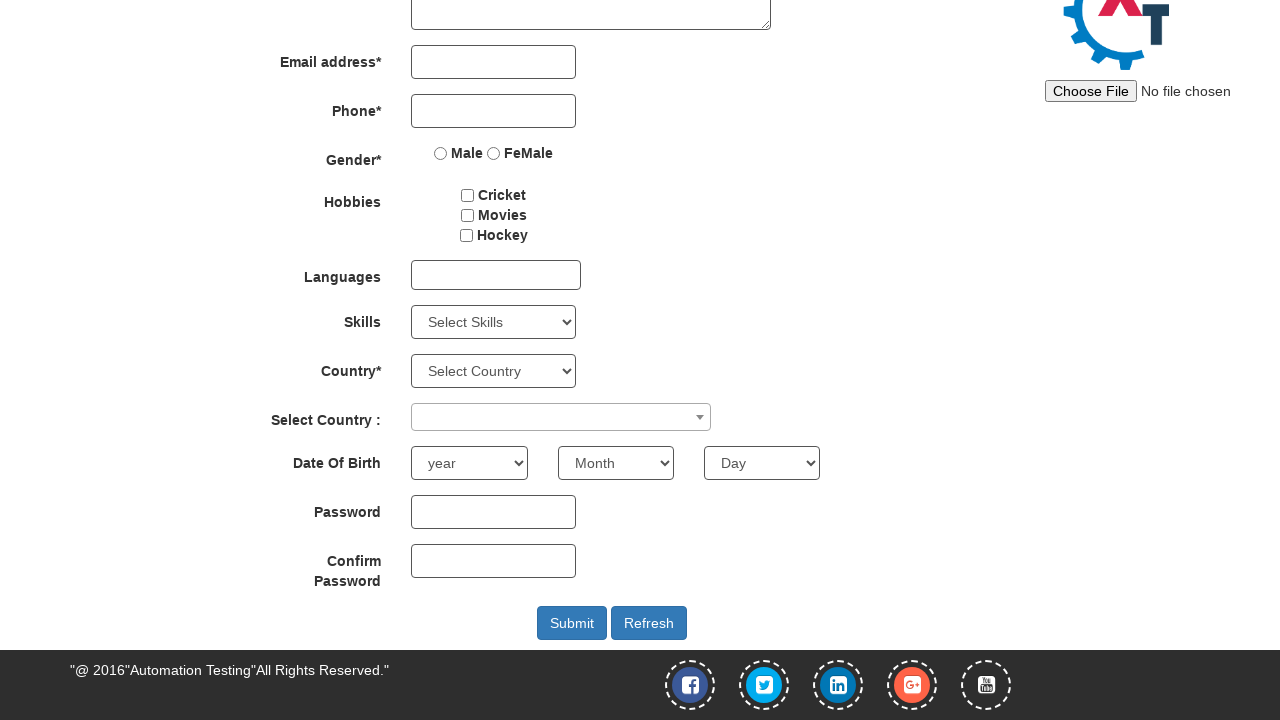

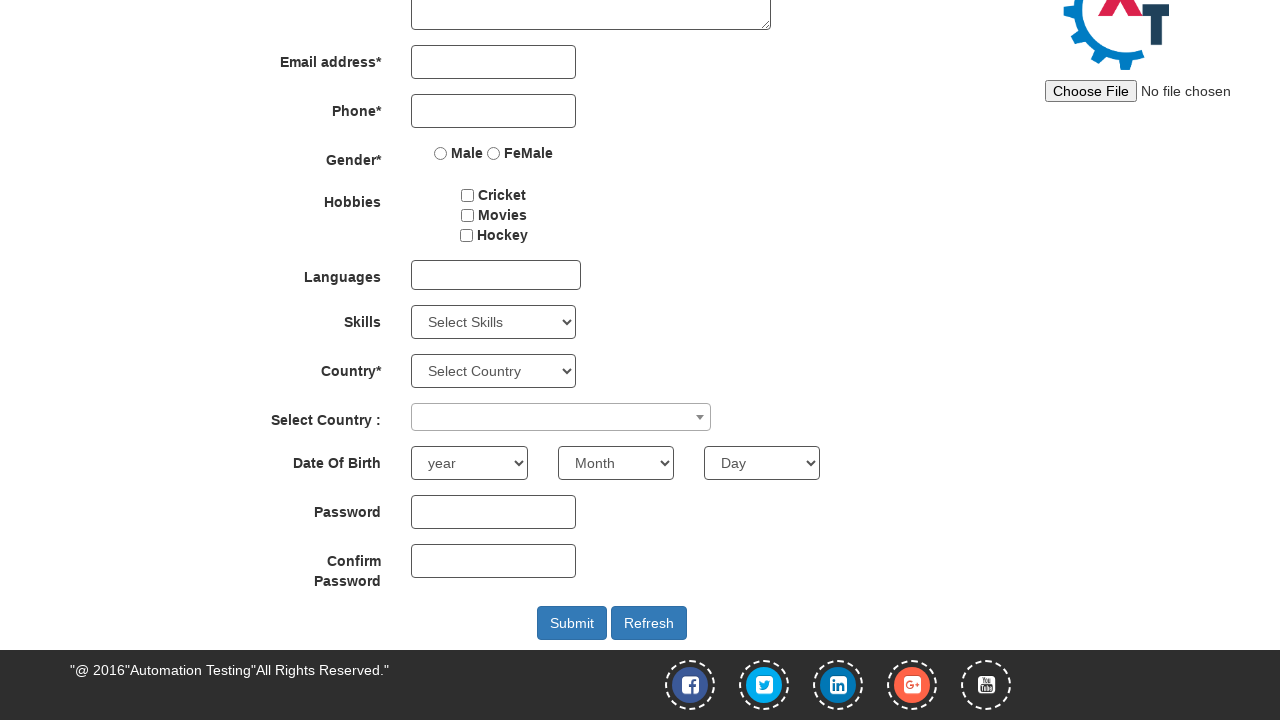